Tests the forgot password form with a non-existing email address and verifies that an appropriate error message is displayed.

Starting URL: https://atlas-web-qa.azurewebsites.net/

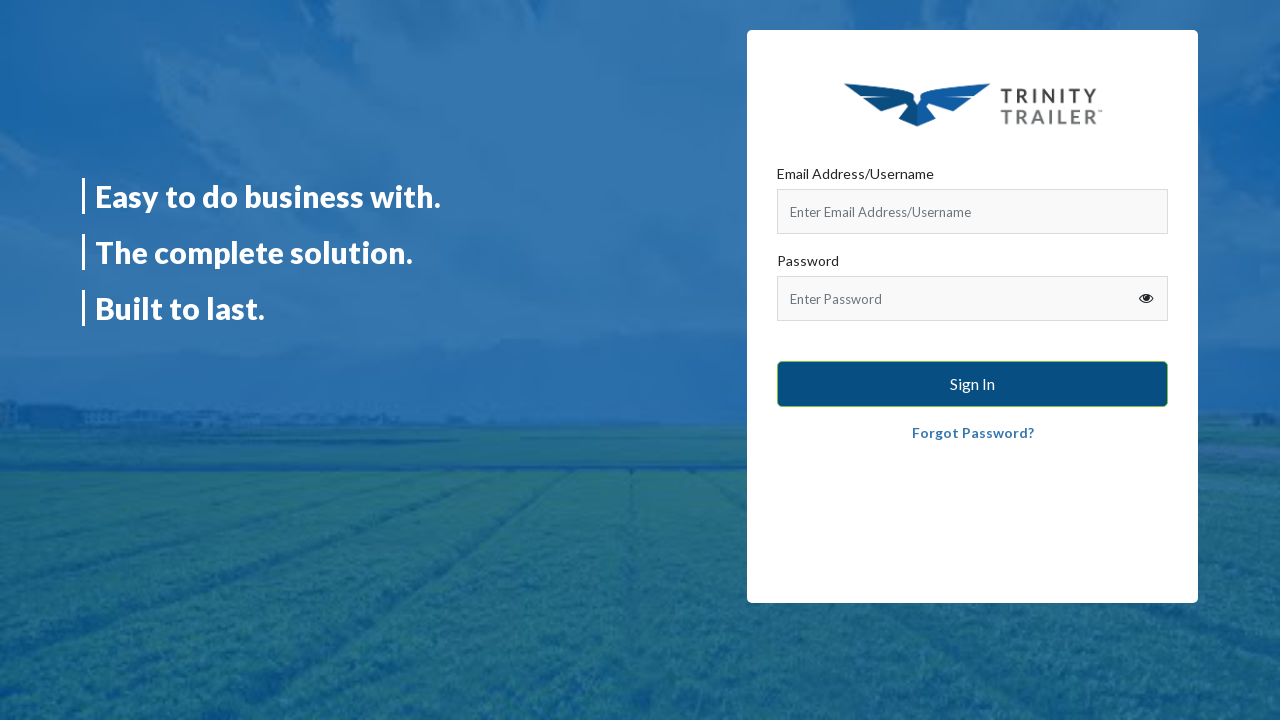

Clicked the 'Forgot Password?' link at (972, 433) on //a[text()="Forgot Password?"]
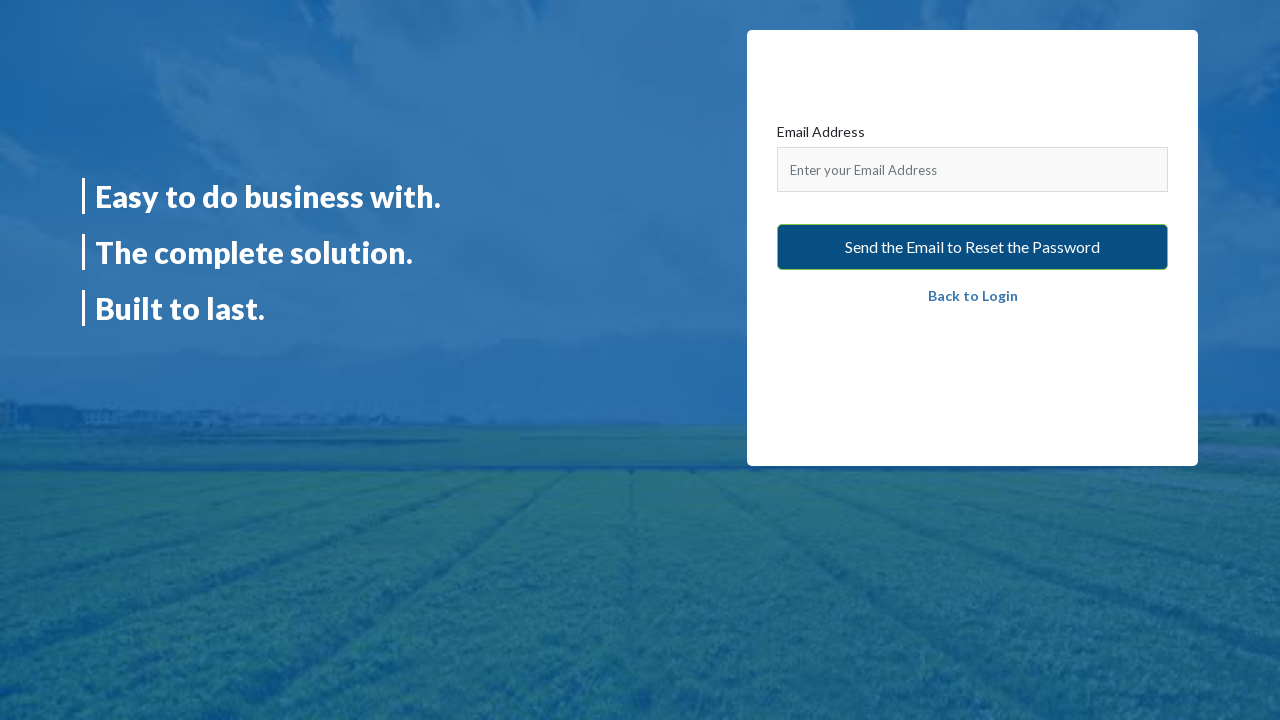

Email input field loaded
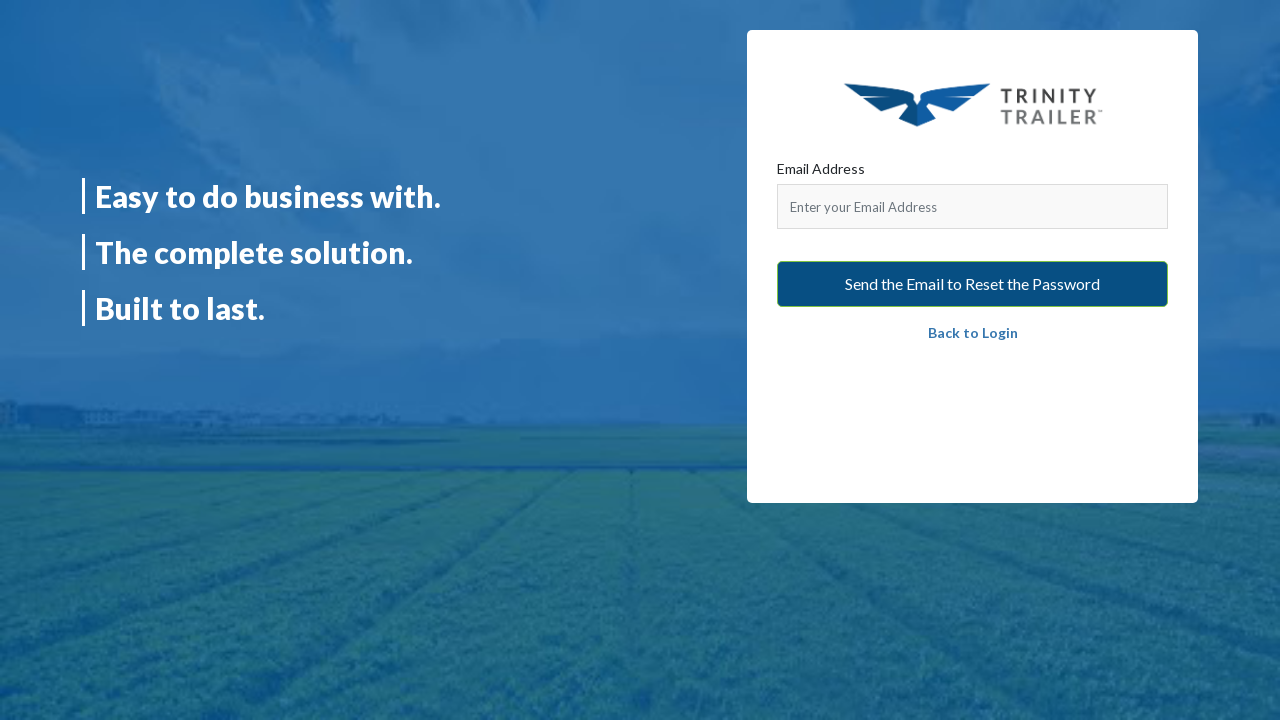

Entered non-existing email address 'nonexistent_user_847@yopmail.com' on [placeholder='Enter your Email Address']
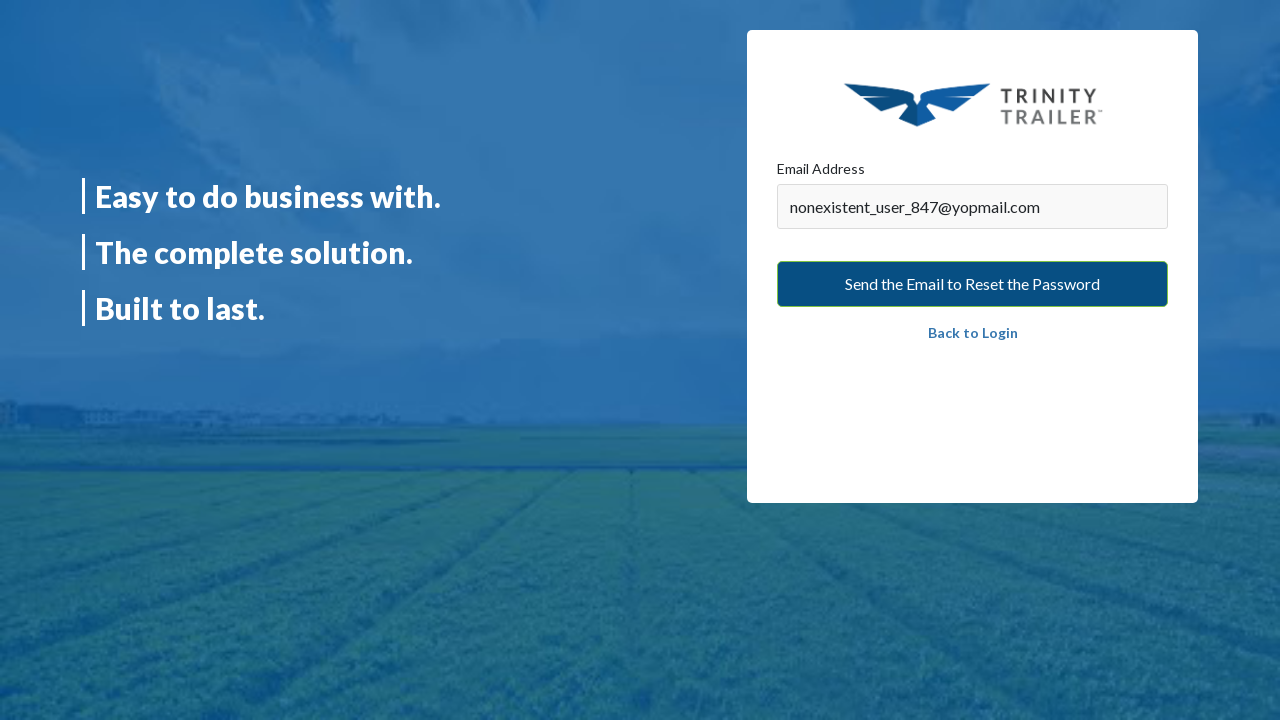

Clicked 'Send the Email to Reset the Password' button at (972, 284) on //button[text()=" Send the Email to Reset the Password "]
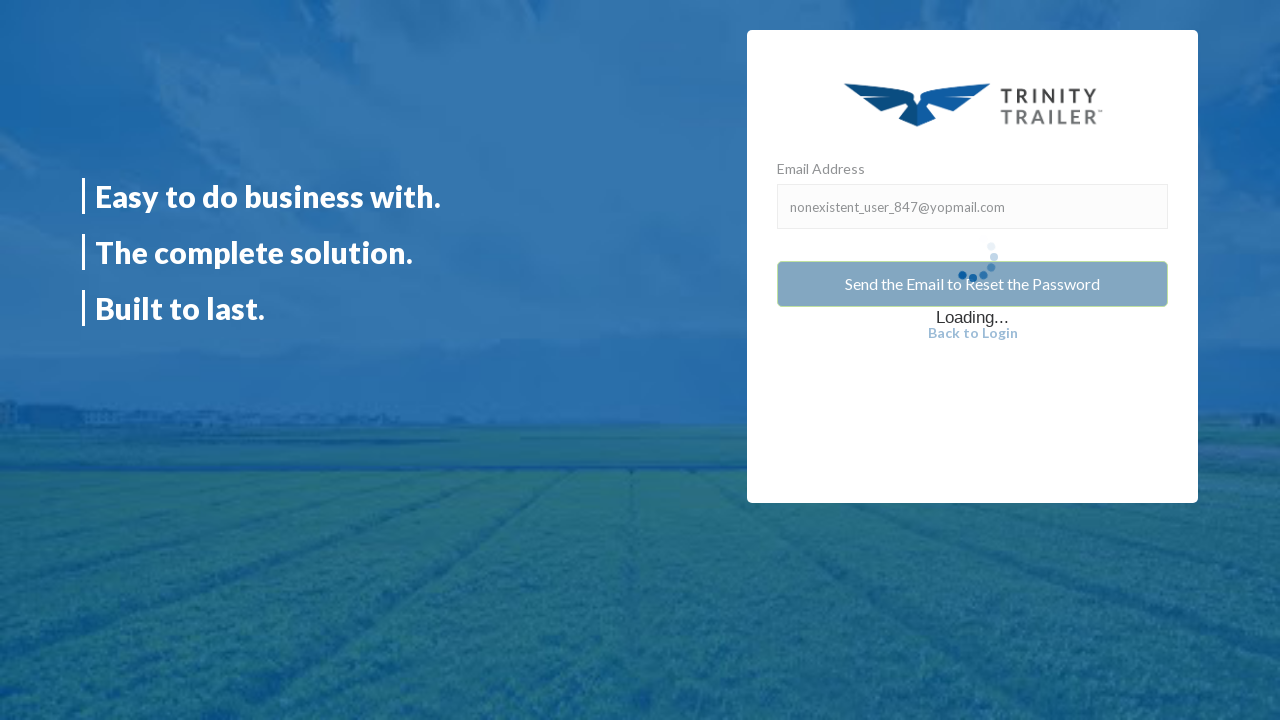

ERROR message appeared
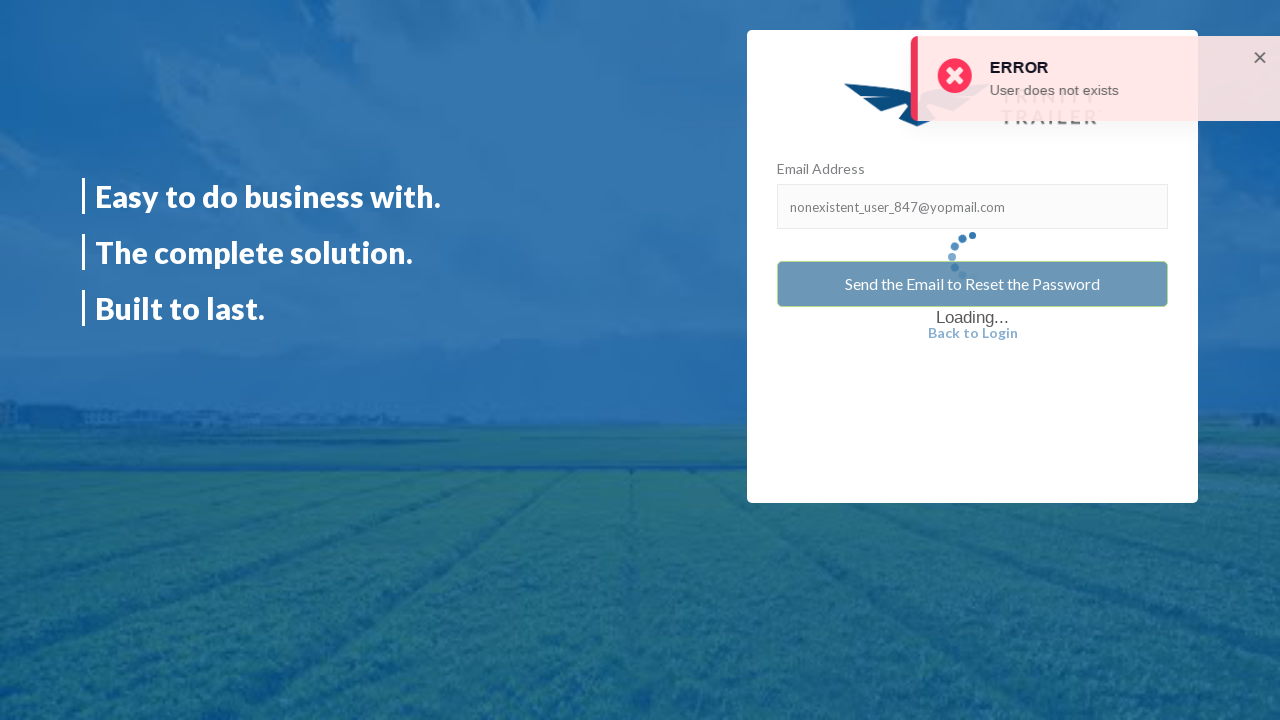

Verified error message 'User does not exists' is displayed
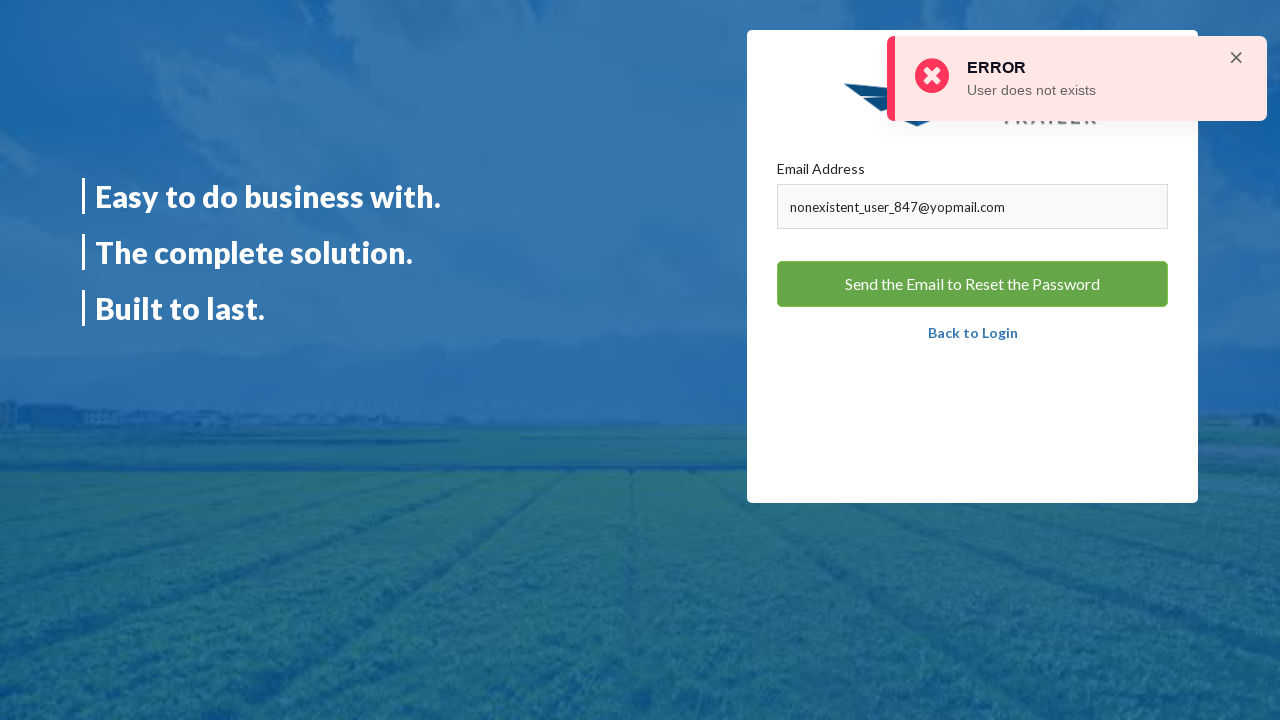

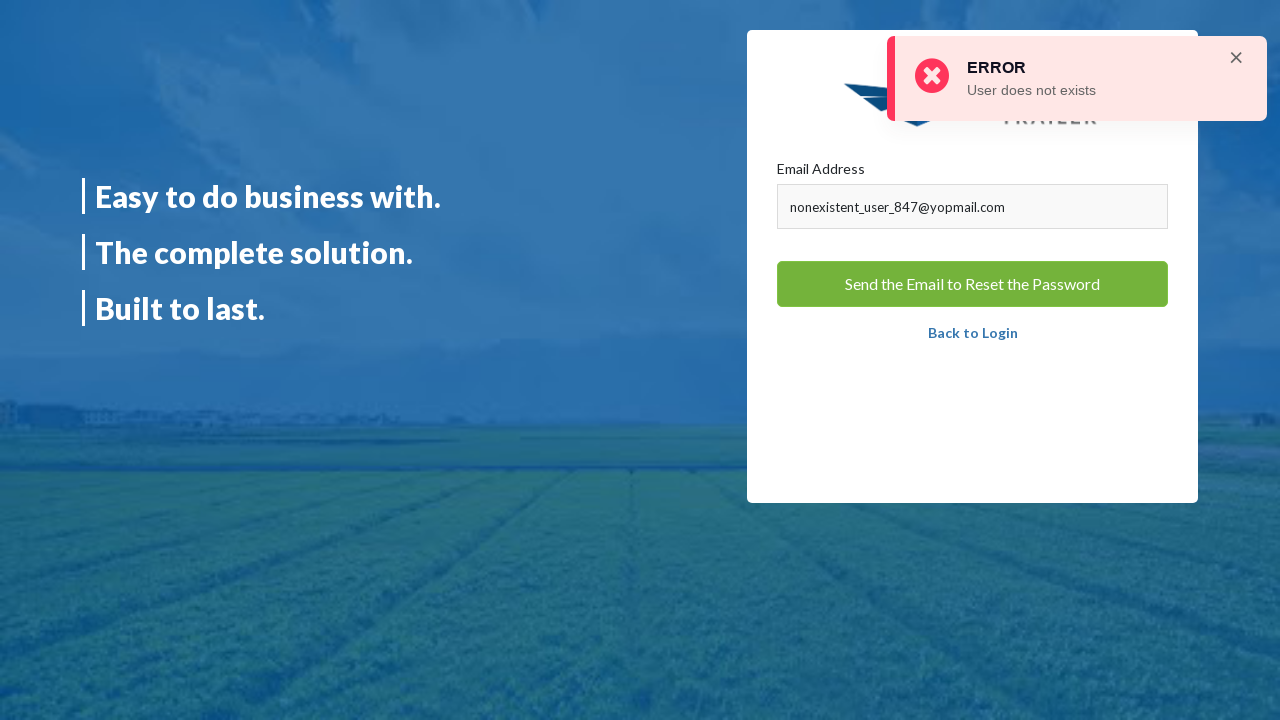